Tests subtraction operation (7-4=3) on Build 3 of the calculator

Starting URL: https://testsheepnz.github.io/BasicCalculator

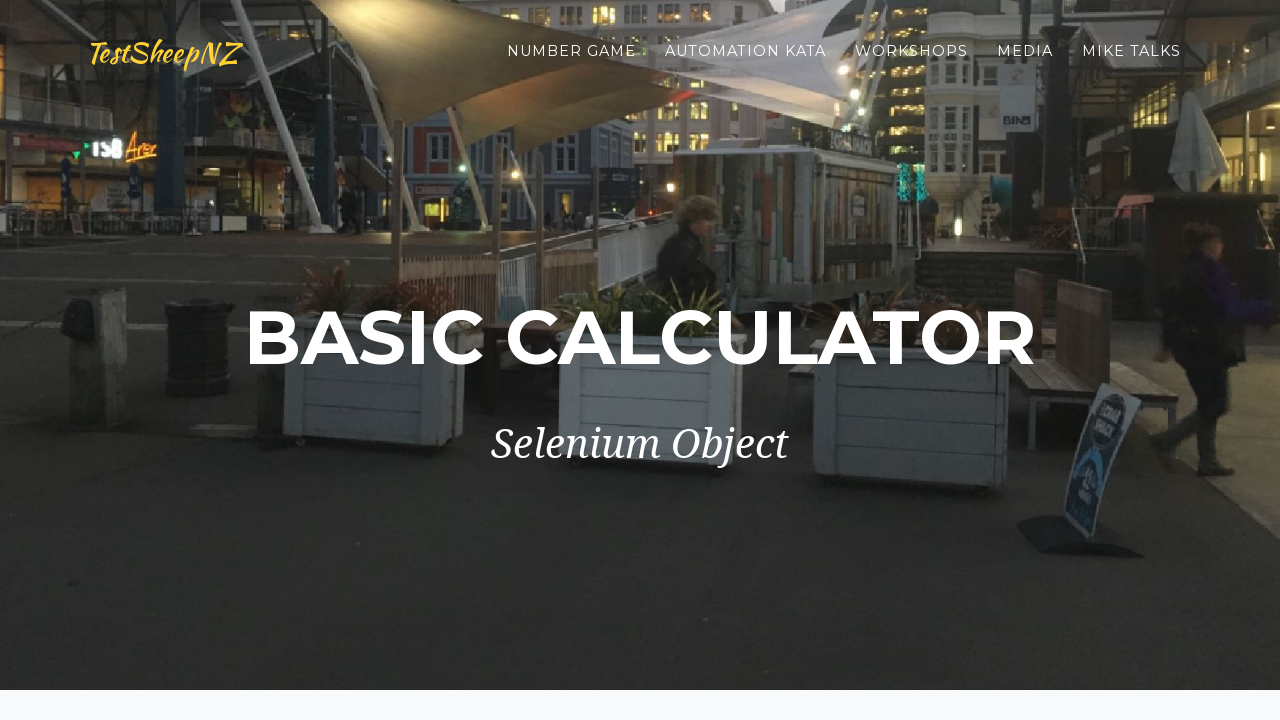

Selected Build 3 from dropdown on #selectBuild
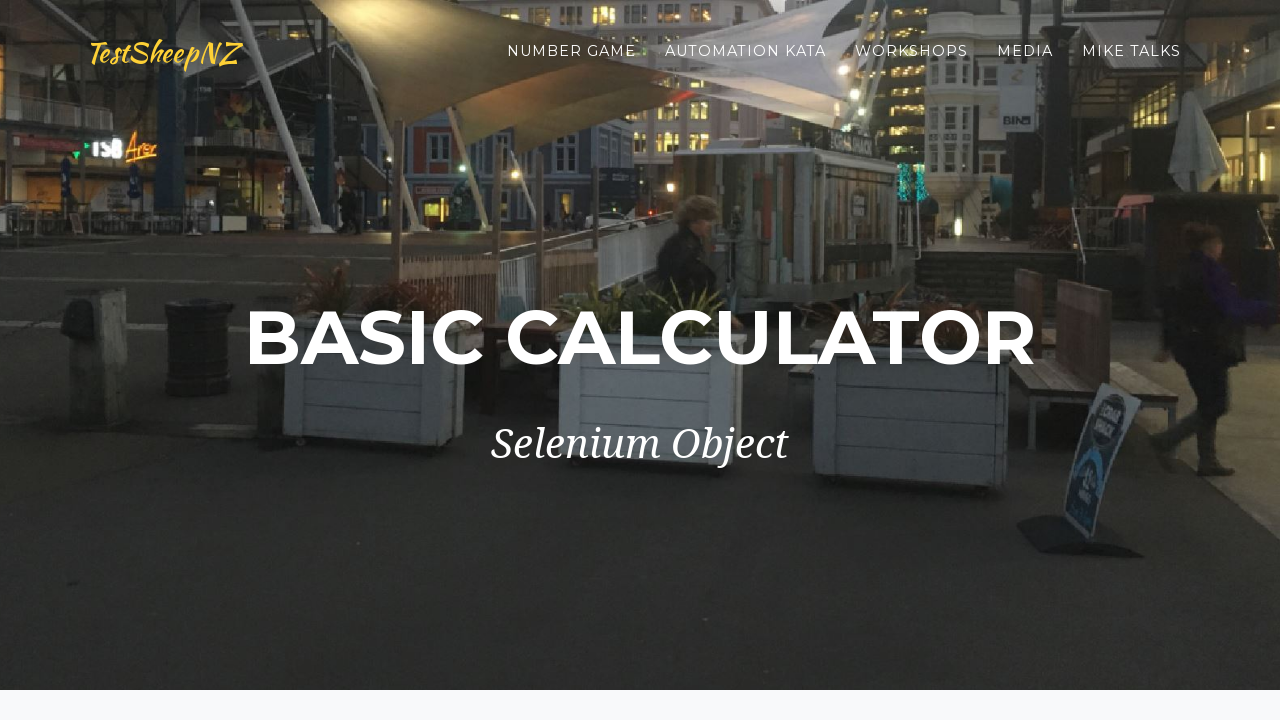

Selected subtraction operation from dropdown on #selectOperationDropdown
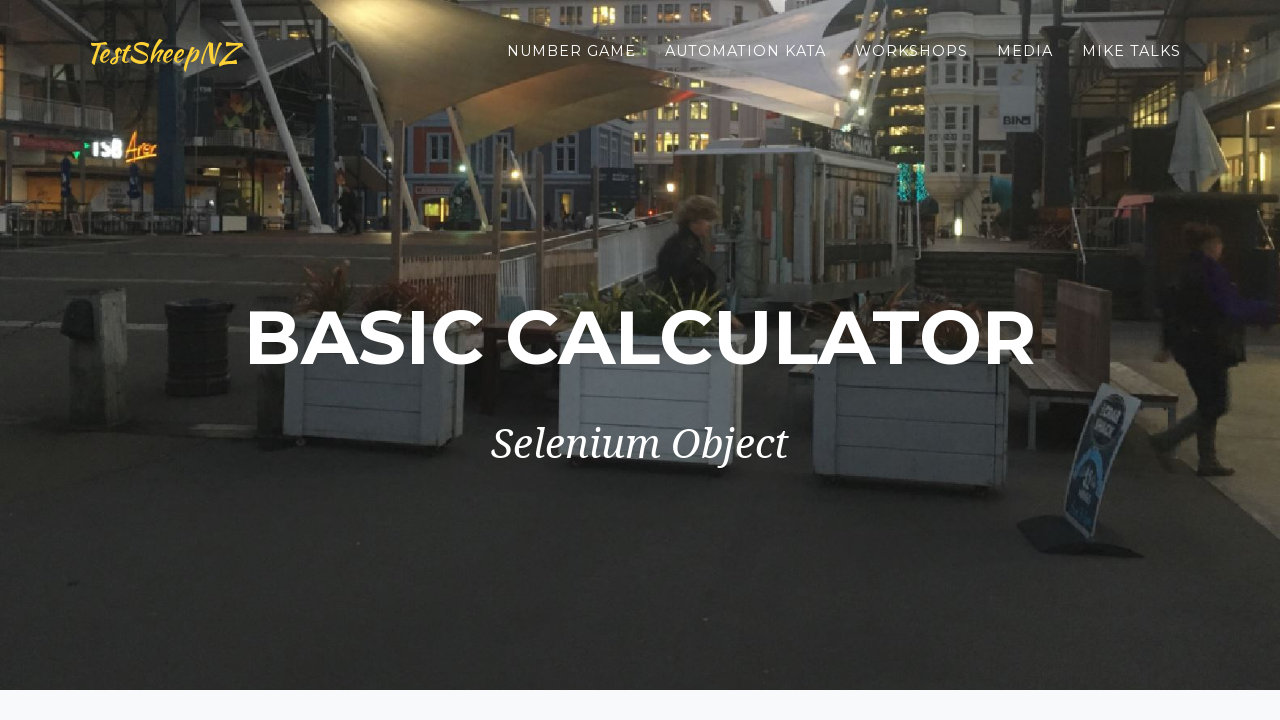

Entered 7 in first number field on #number1Field
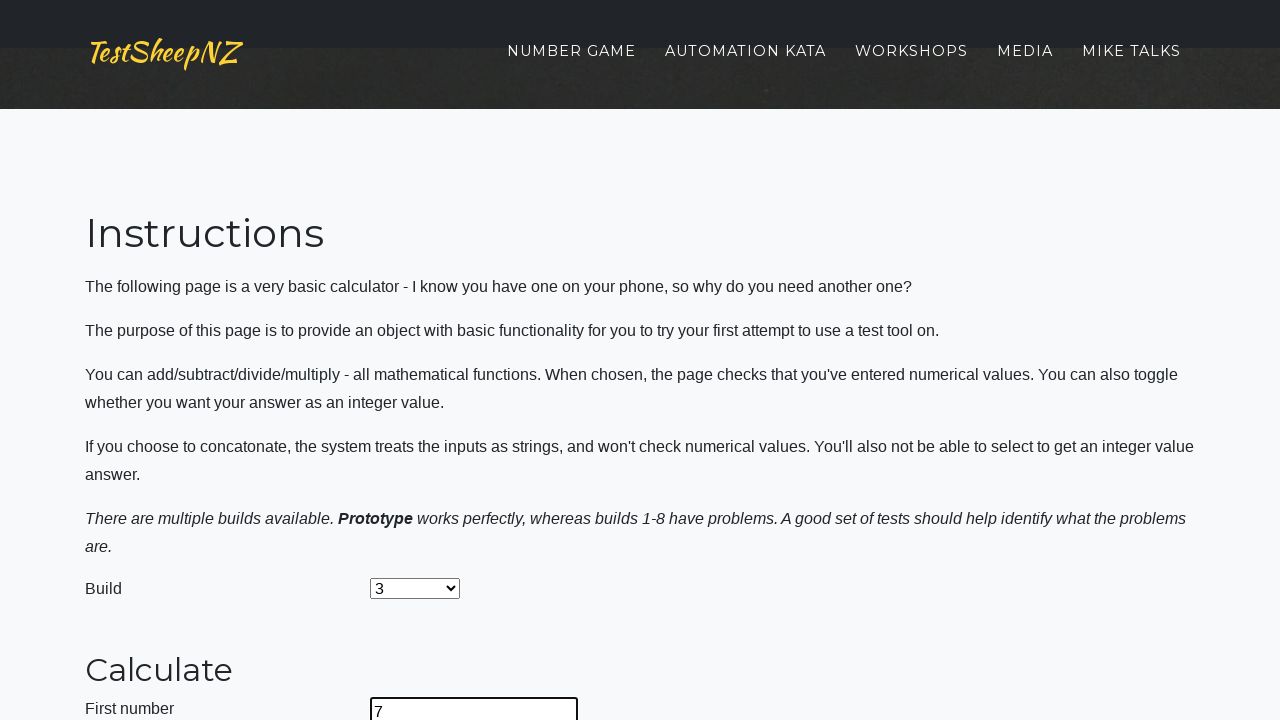

Entered 4 in second number field on #number2Field
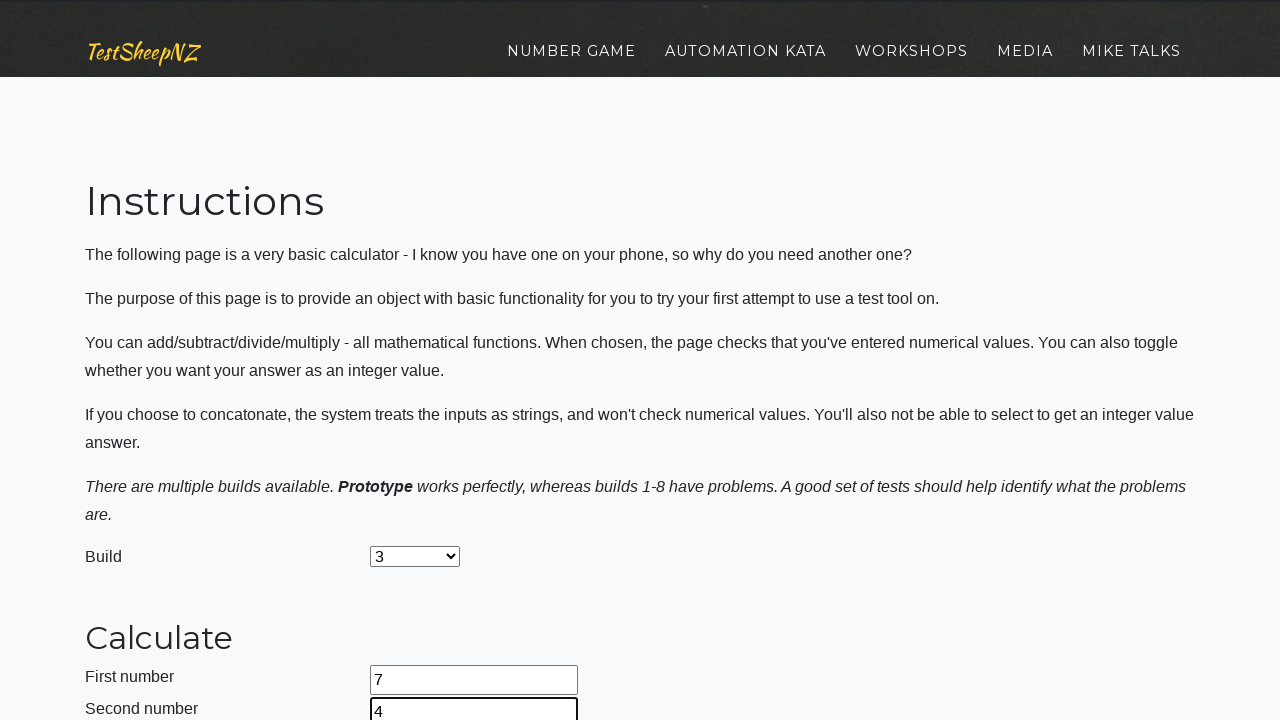

Clicked calculate button to perform subtraction 7-4 at (422, 361) on #calculateButton
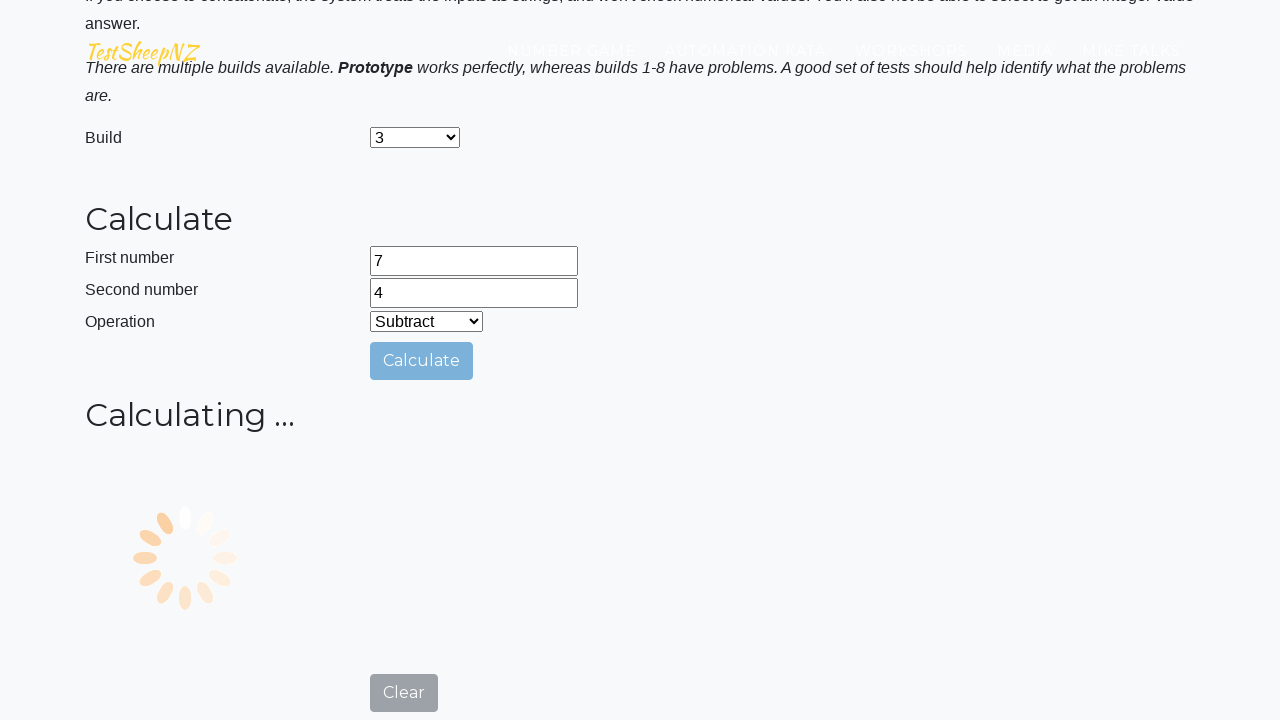

Verified answer field displays 3 (7-4=3)
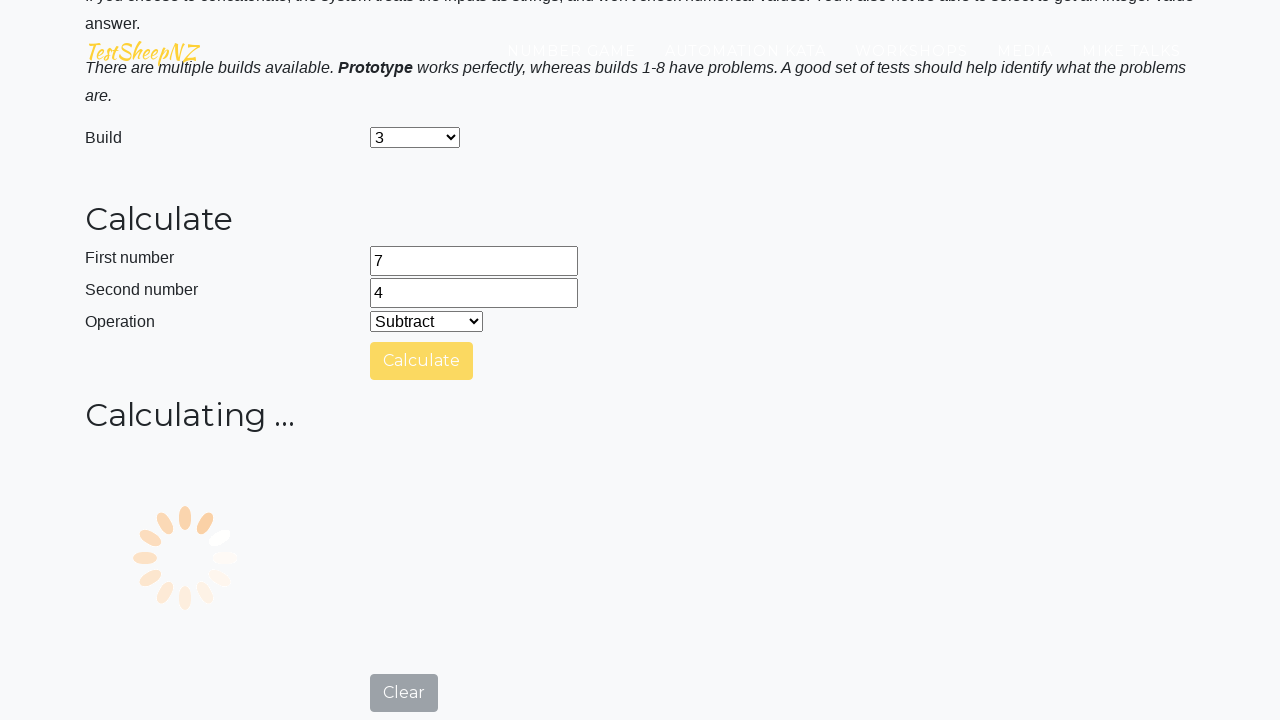

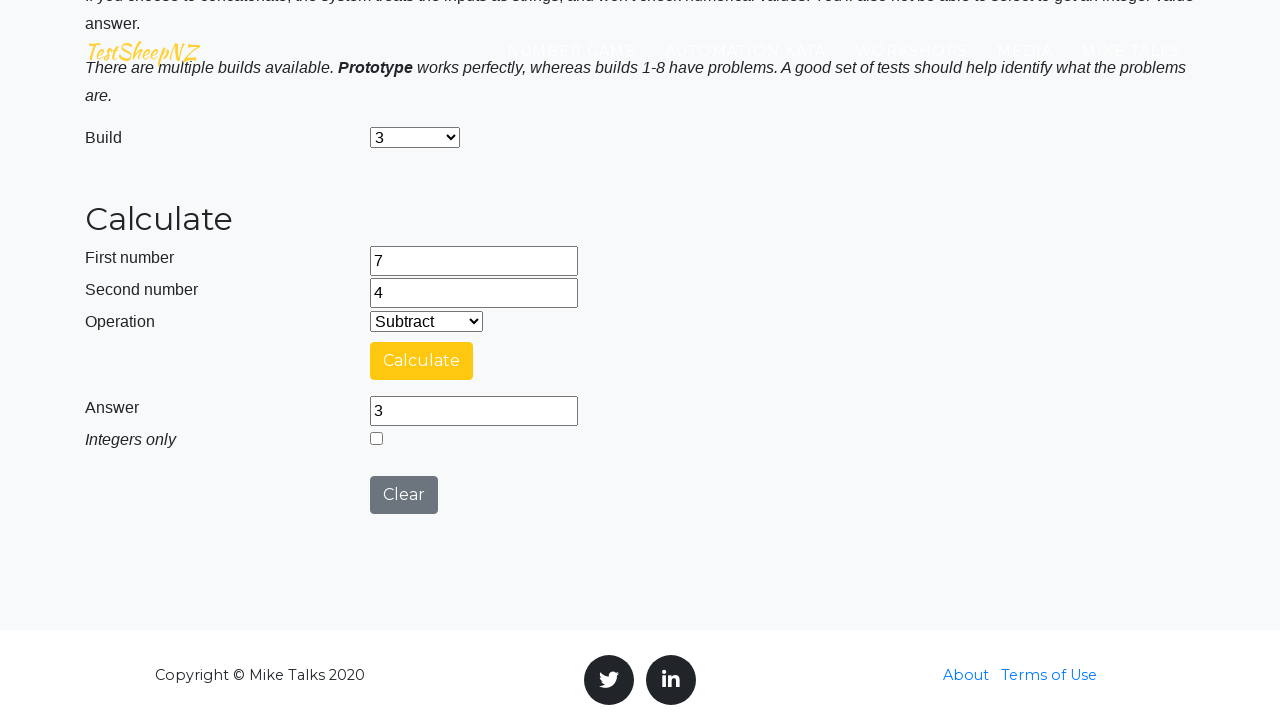